Tests that toggle and label controls are hidden when editing a todo item

Starting URL: https://demo.playwright.dev/todomvc

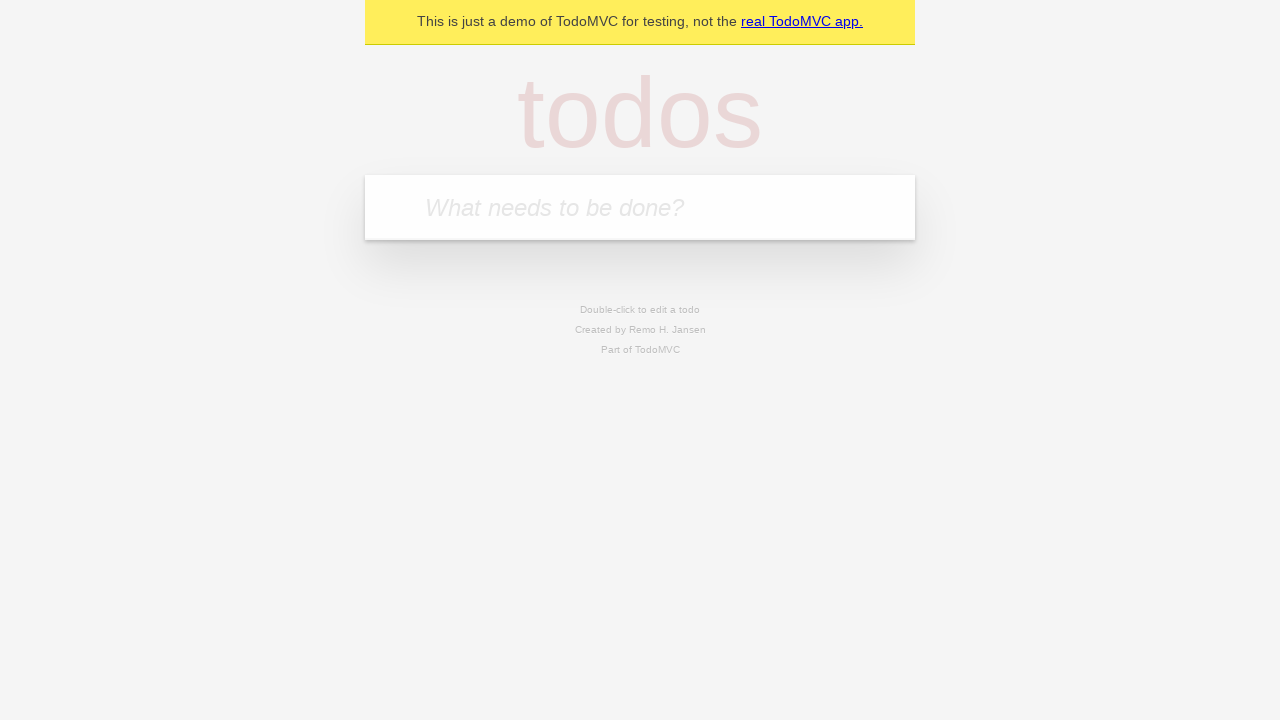

Filled first todo item 'buy some cheese' on .new-todo
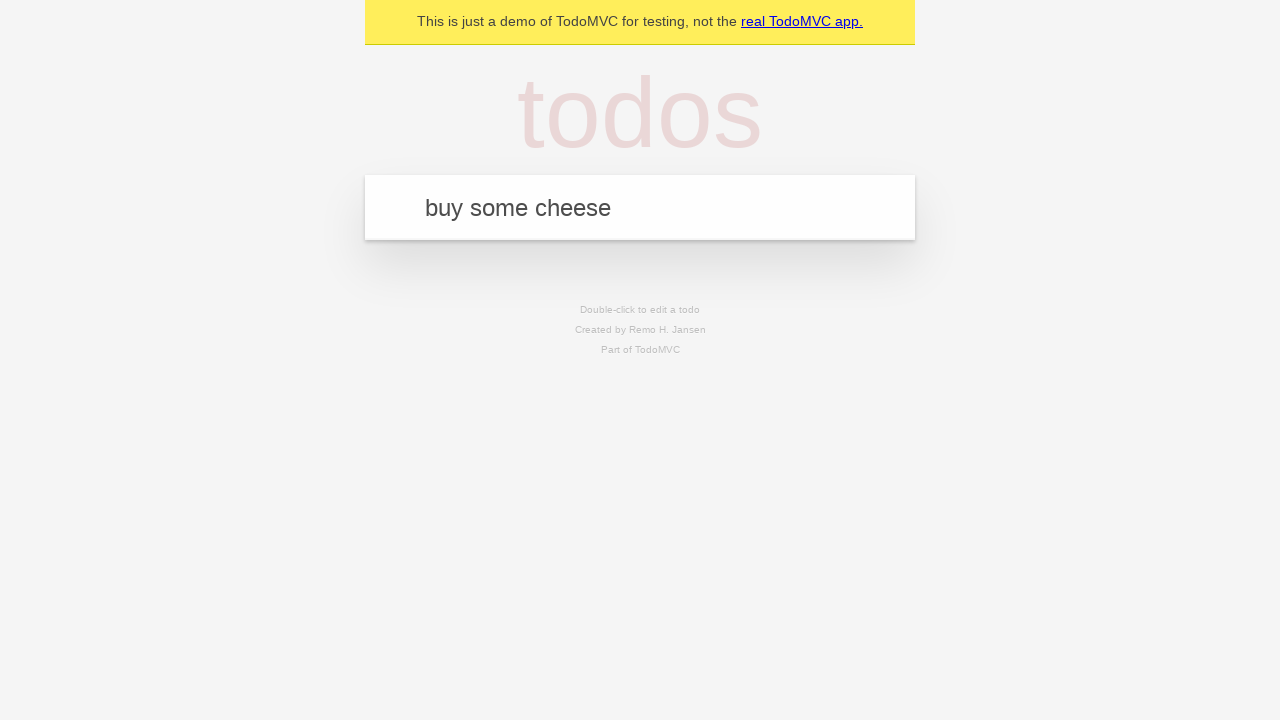

Pressed Enter to create first todo item on .new-todo
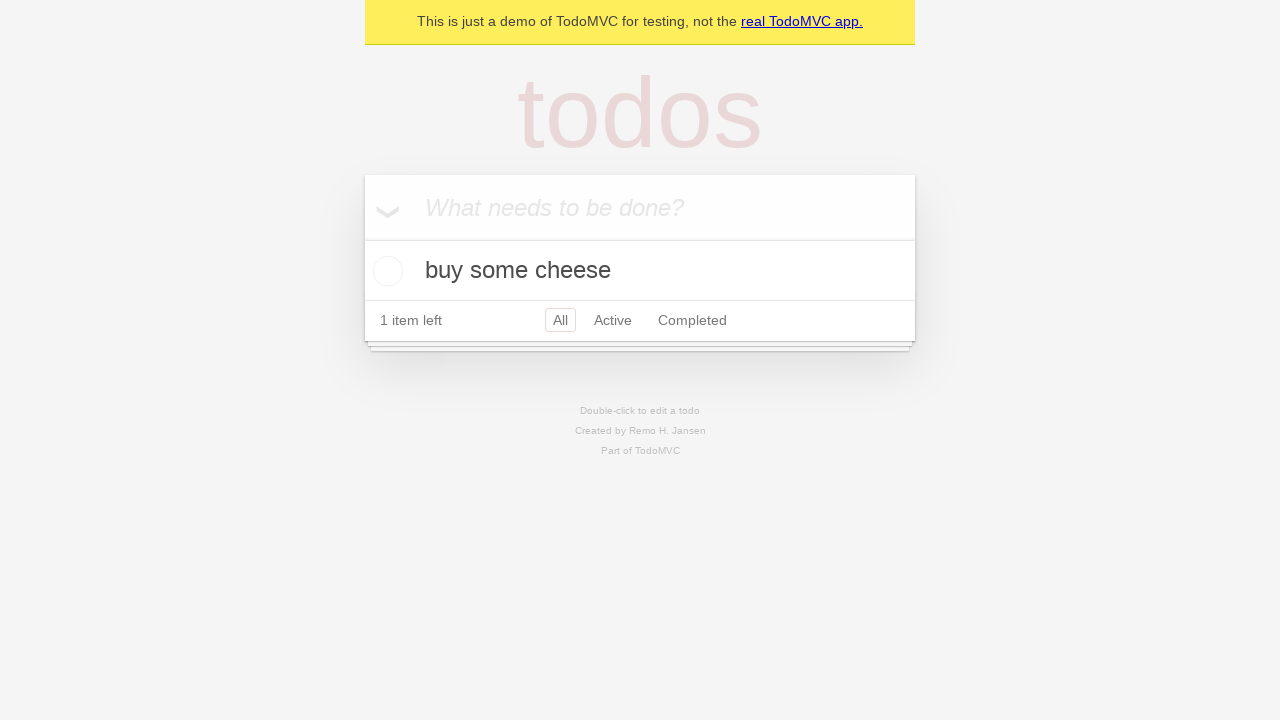

Filled second todo item 'feed the cat' on .new-todo
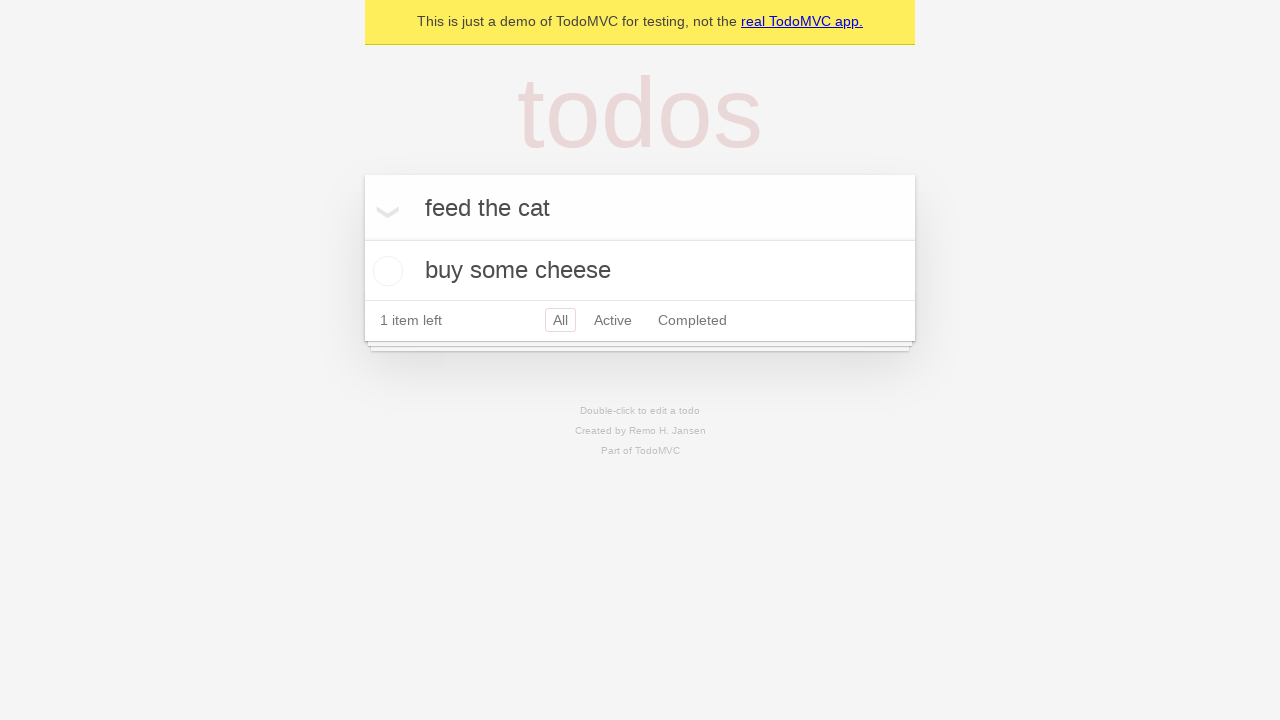

Pressed Enter to create second todo item on .new-todo
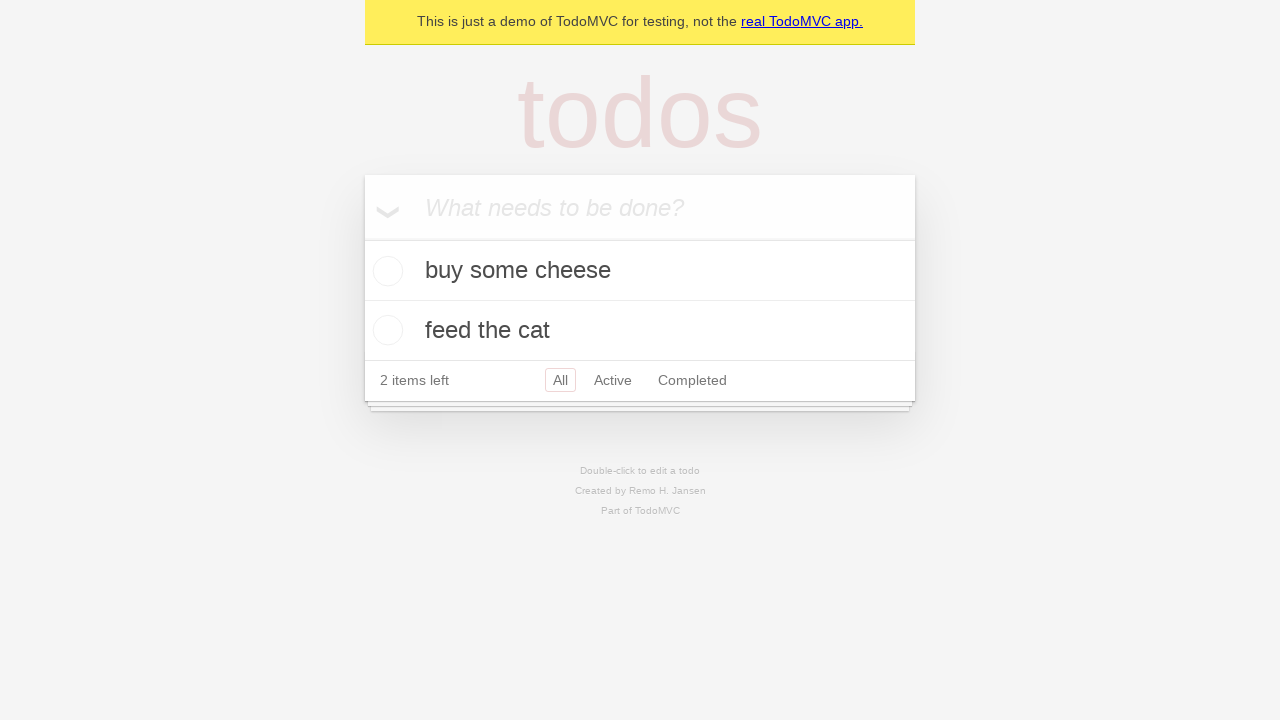

Filled third todo item 'book a doctors appointment' on .new-todo
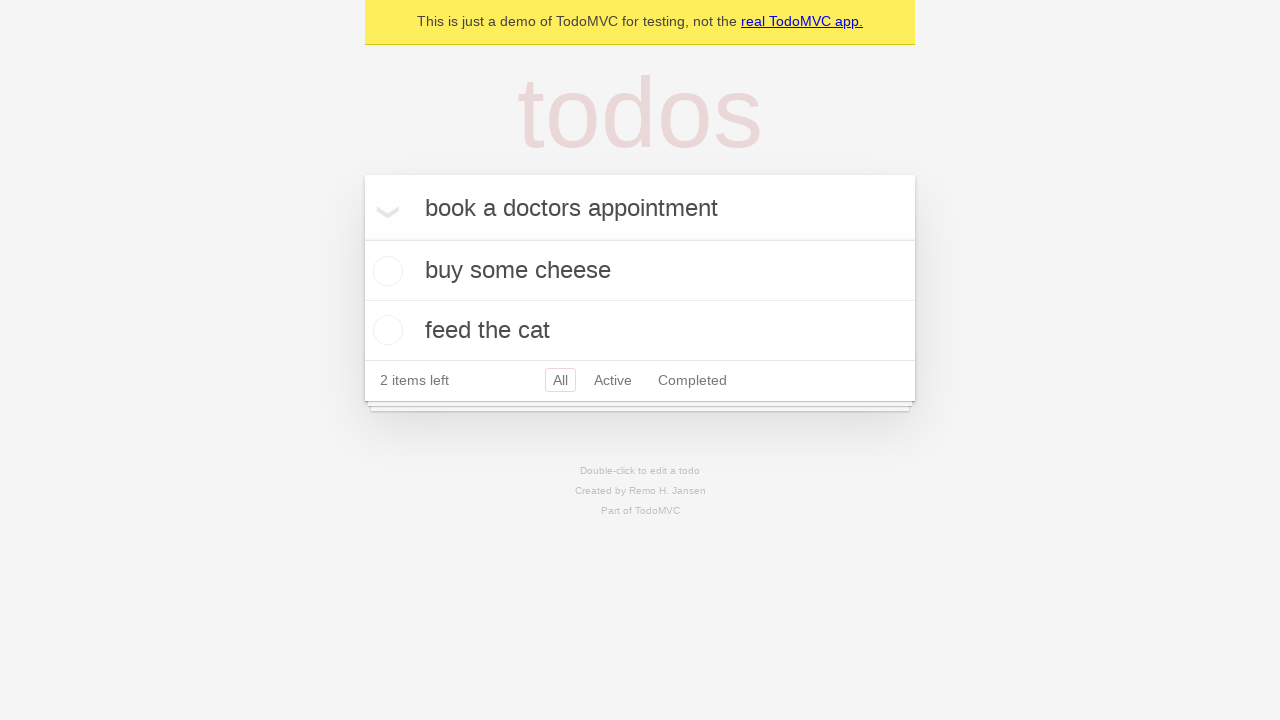

Pressed Enter to create third todo item on .new-todo
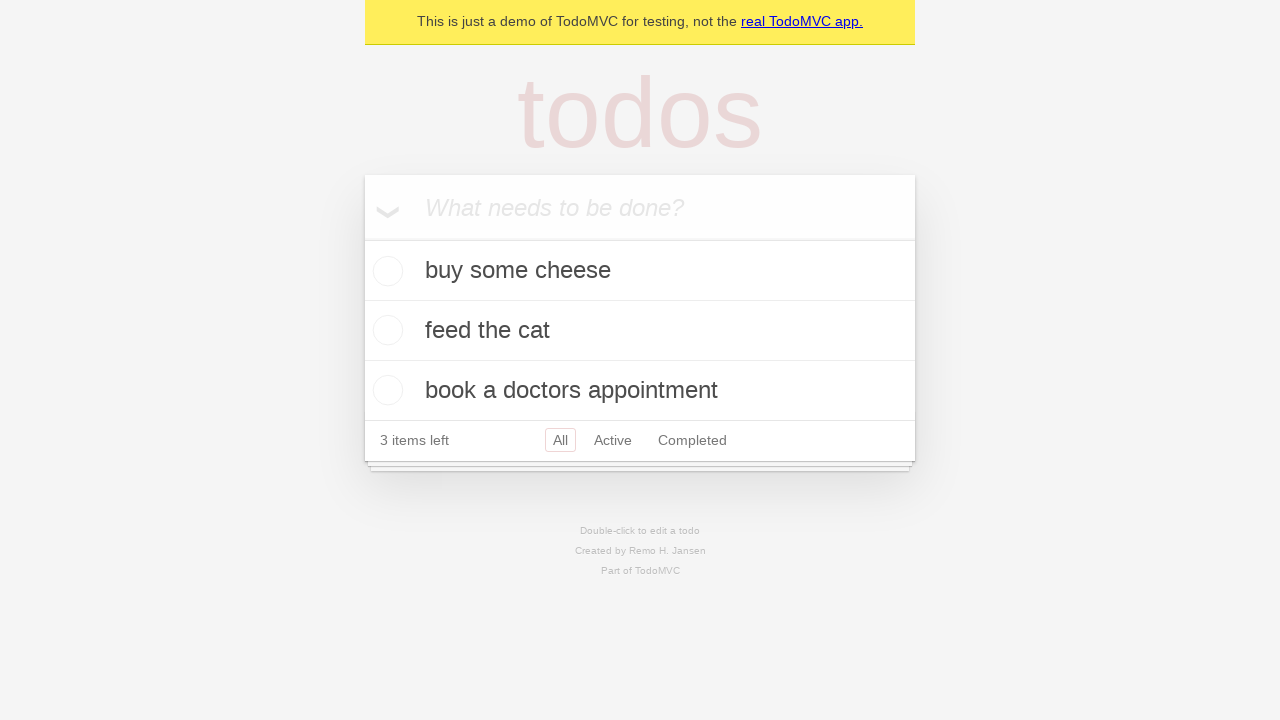

Waited for all 3 todo items to be created
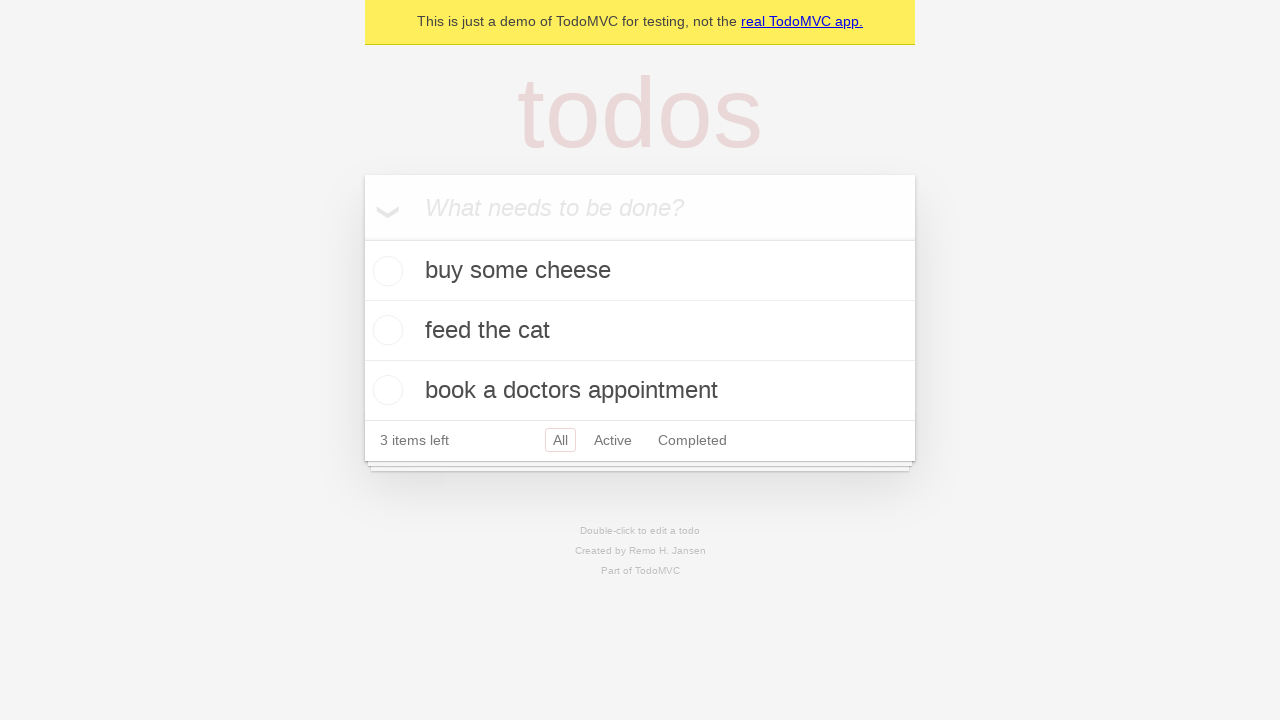

Double-clicked second todo item to enter edit mode at (640, 331) on .todo-list li >> nth=1
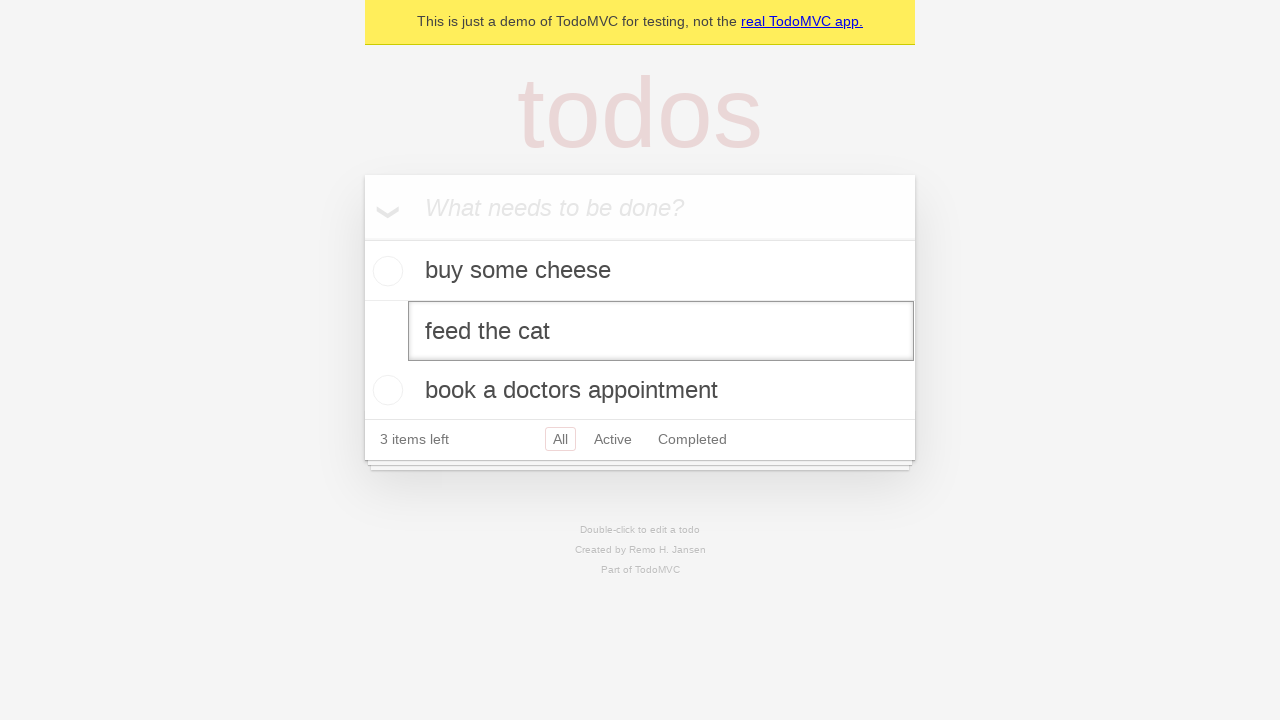

Waited for edit input field to become visible
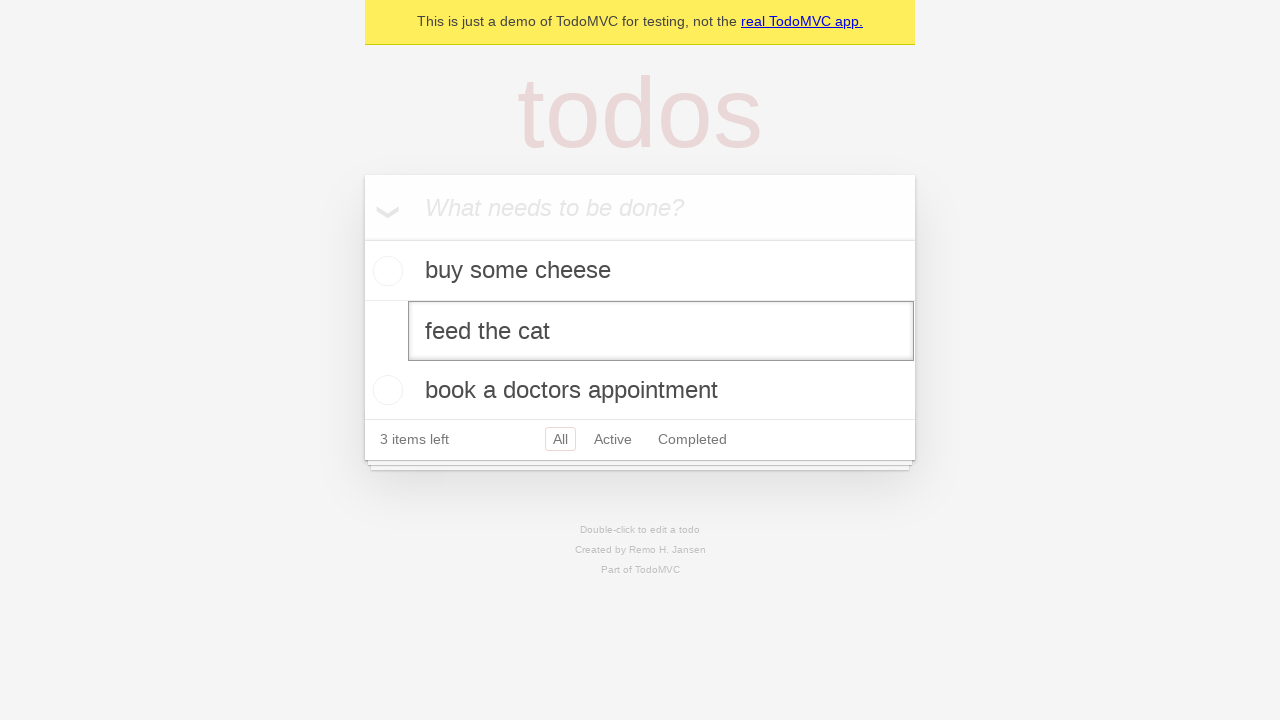

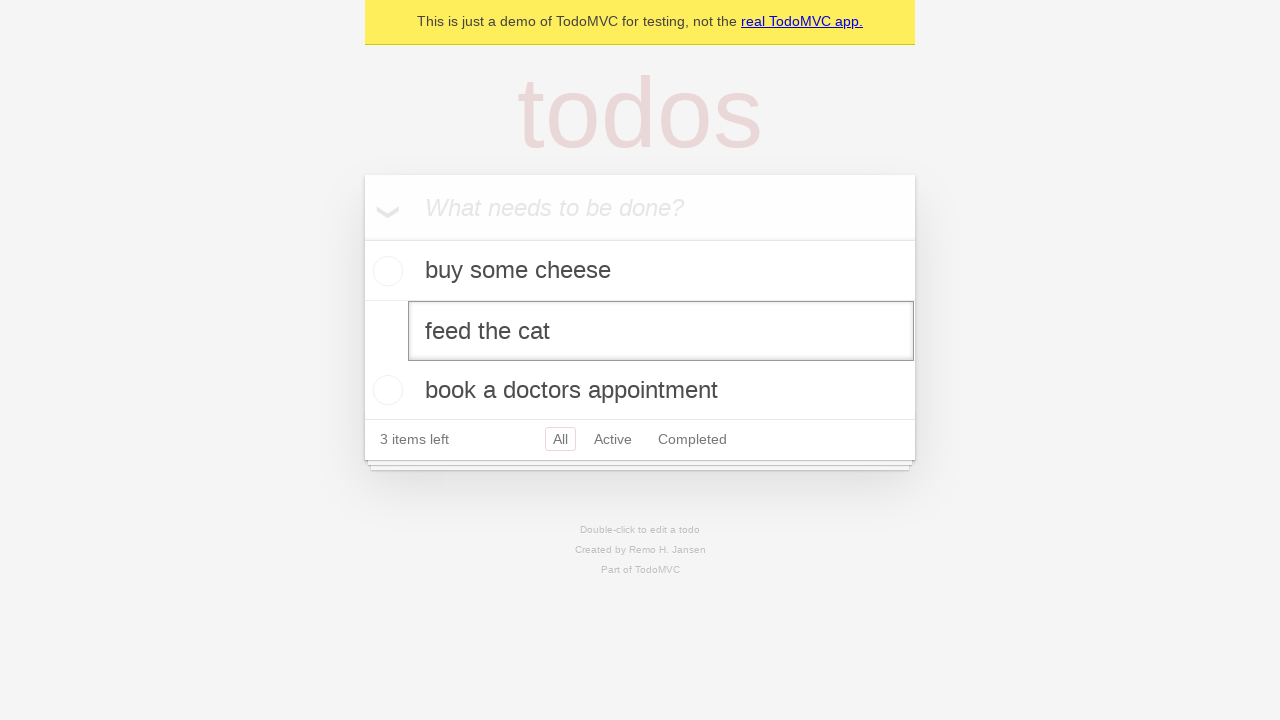